Tests radio button functionality by selecting the "Yes" option and verifying selection states of radio buttons

Starting URL: https://demoqa.com/radio-button

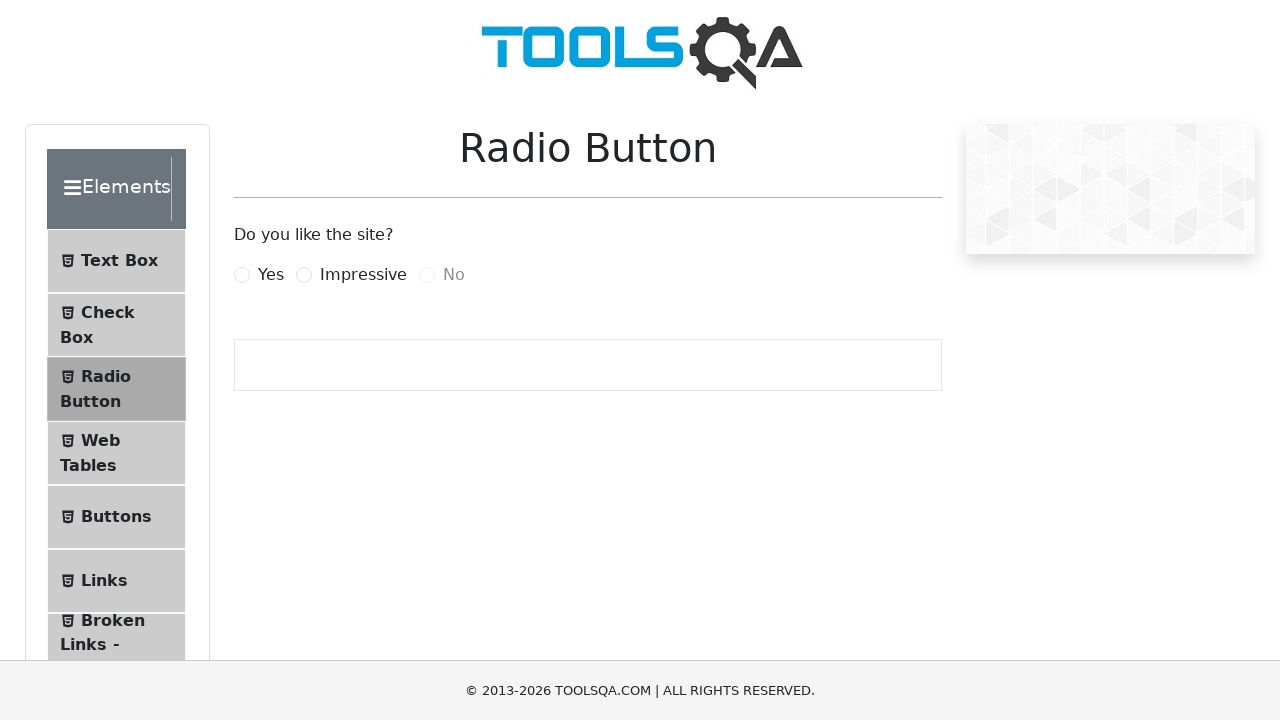

Located the 'Yes' radio button element
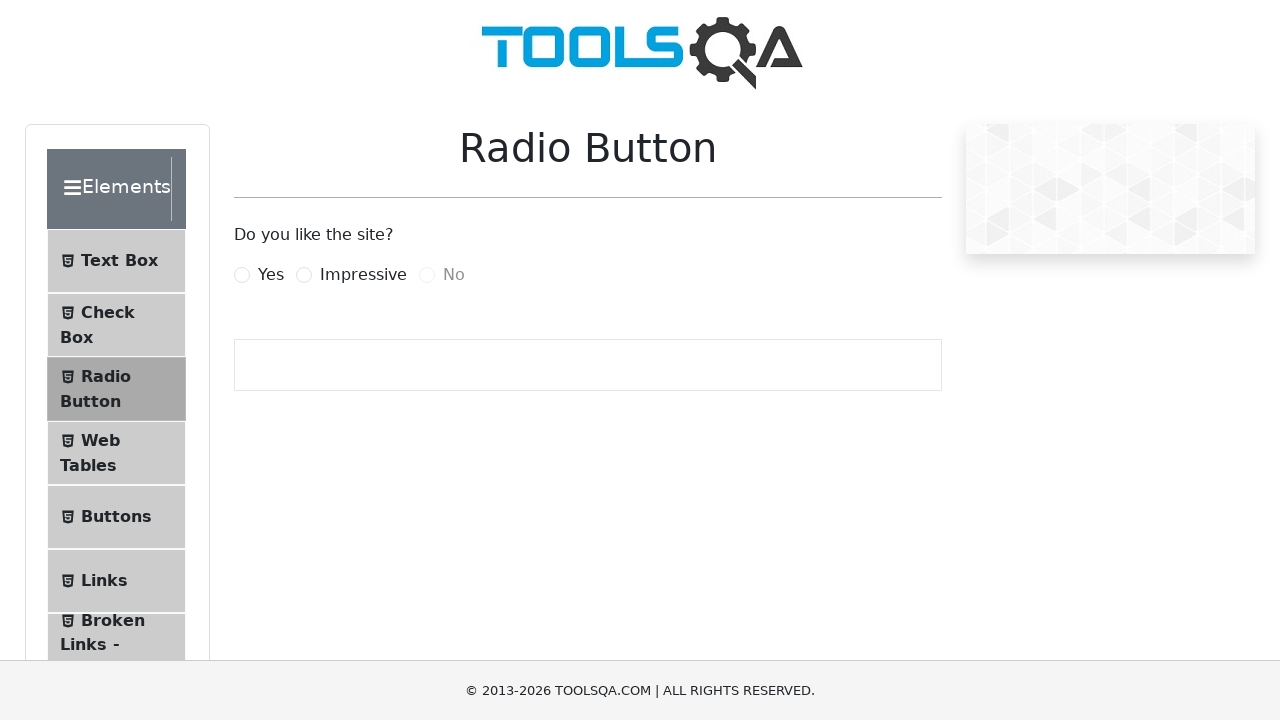

Verified that 'Yes' radio button is not checked
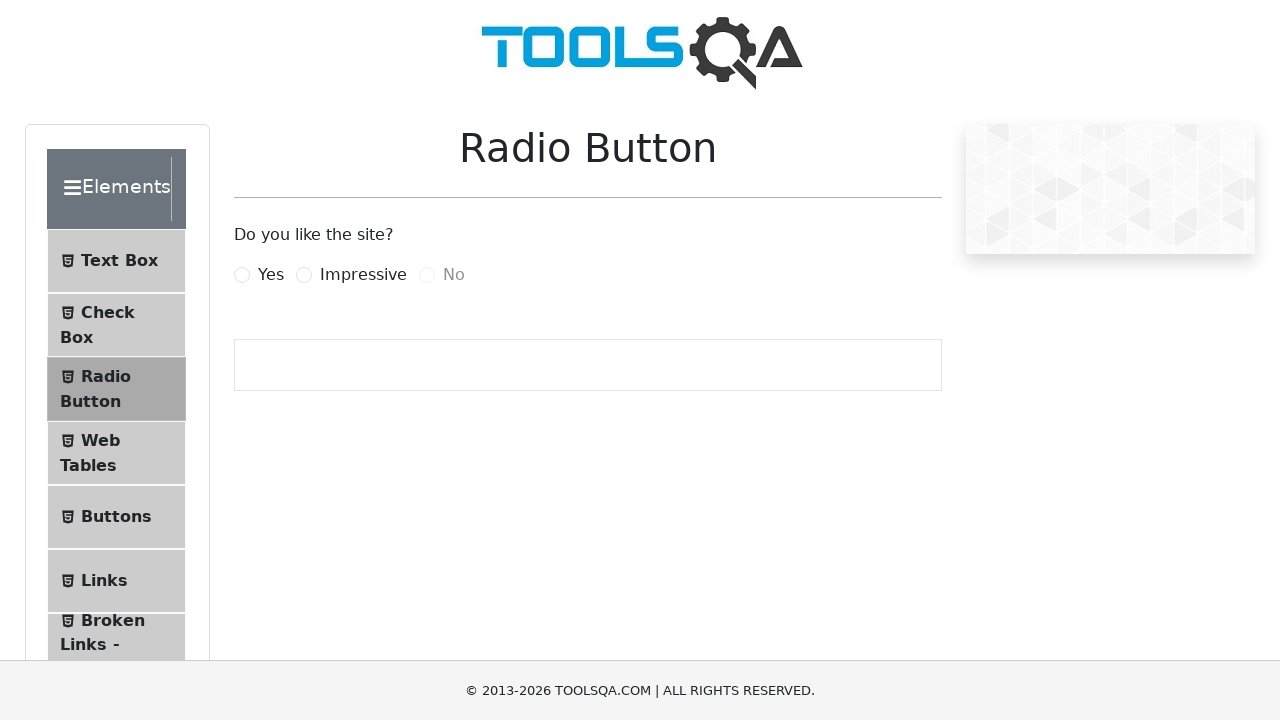

Clicked the 'Yes' radio button label to select it at (271, 275) on xpath=//label[text()='Yes']
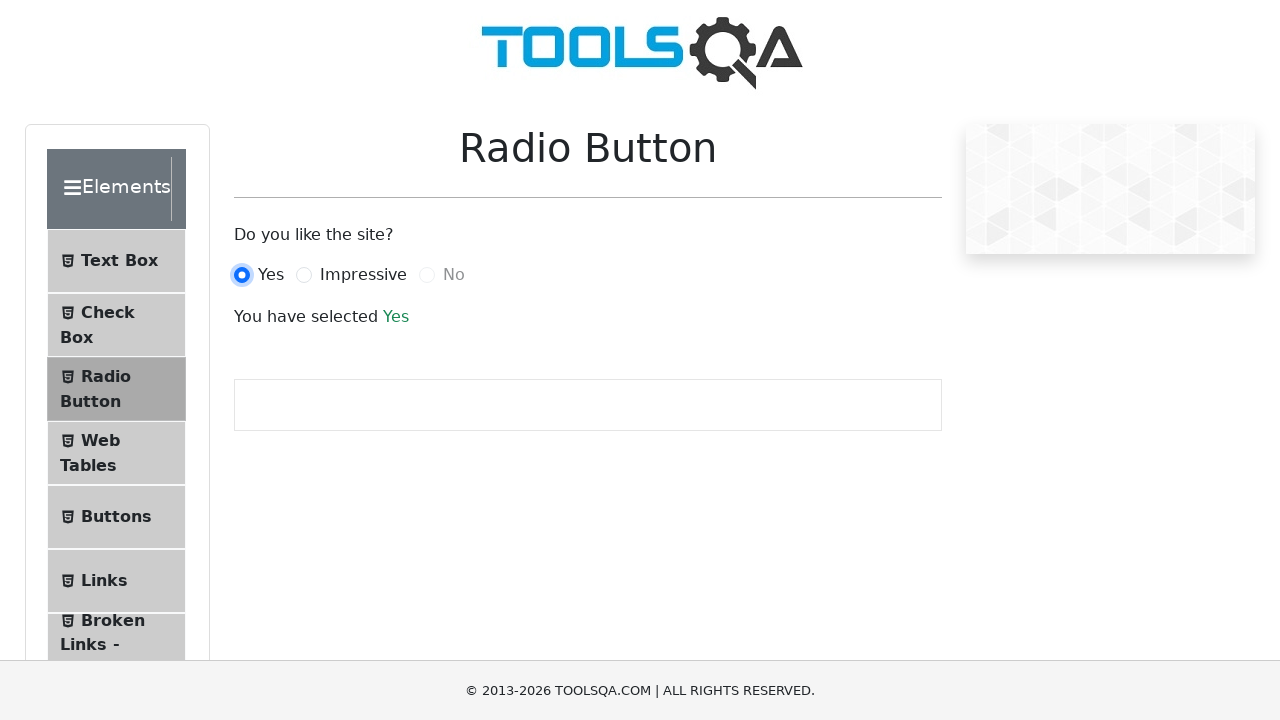

Checked if 'Yes' radio button is selected
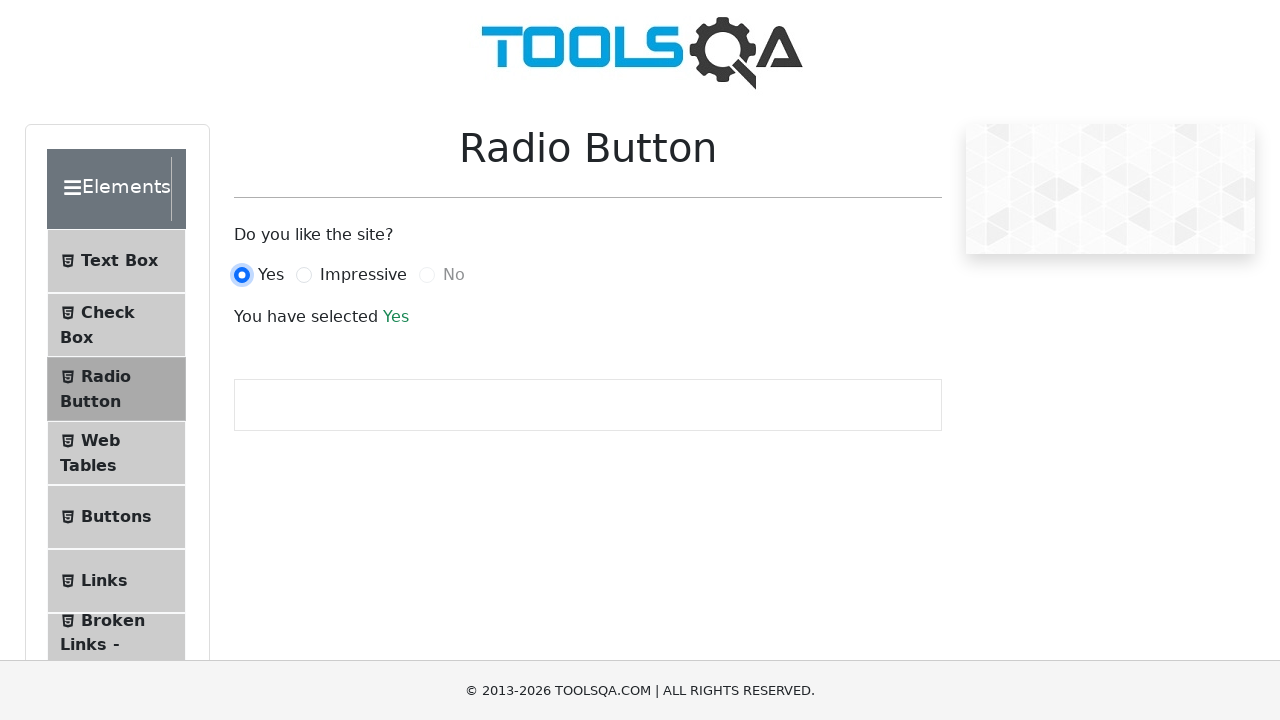

Checked if 'Impressive' radio button is selected
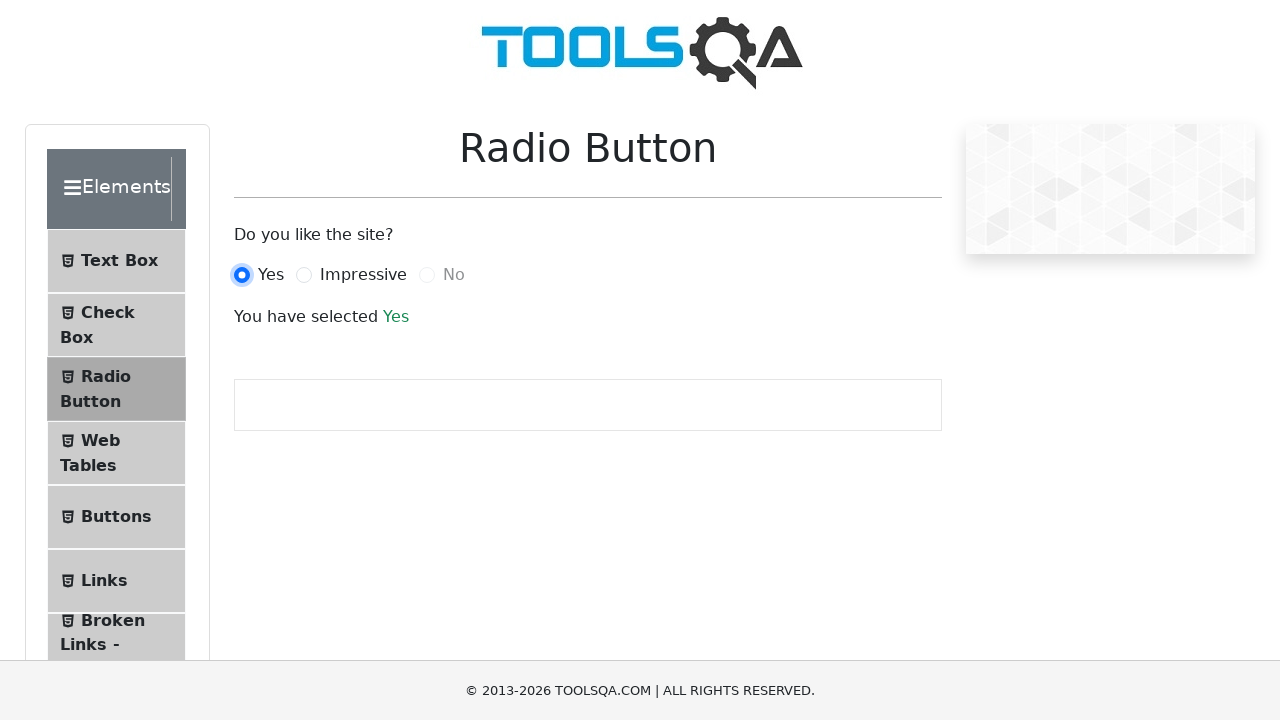

Checked if 'No' radio button is selected
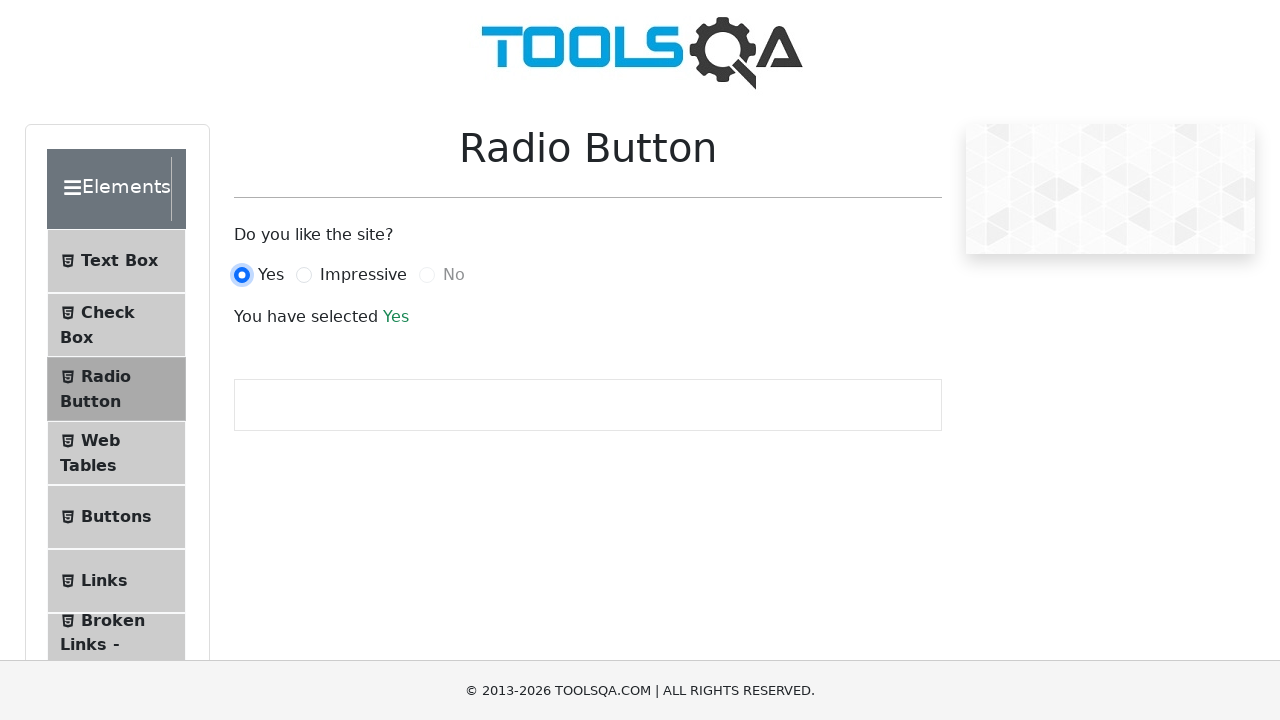

Printed 'Yes' button status: True
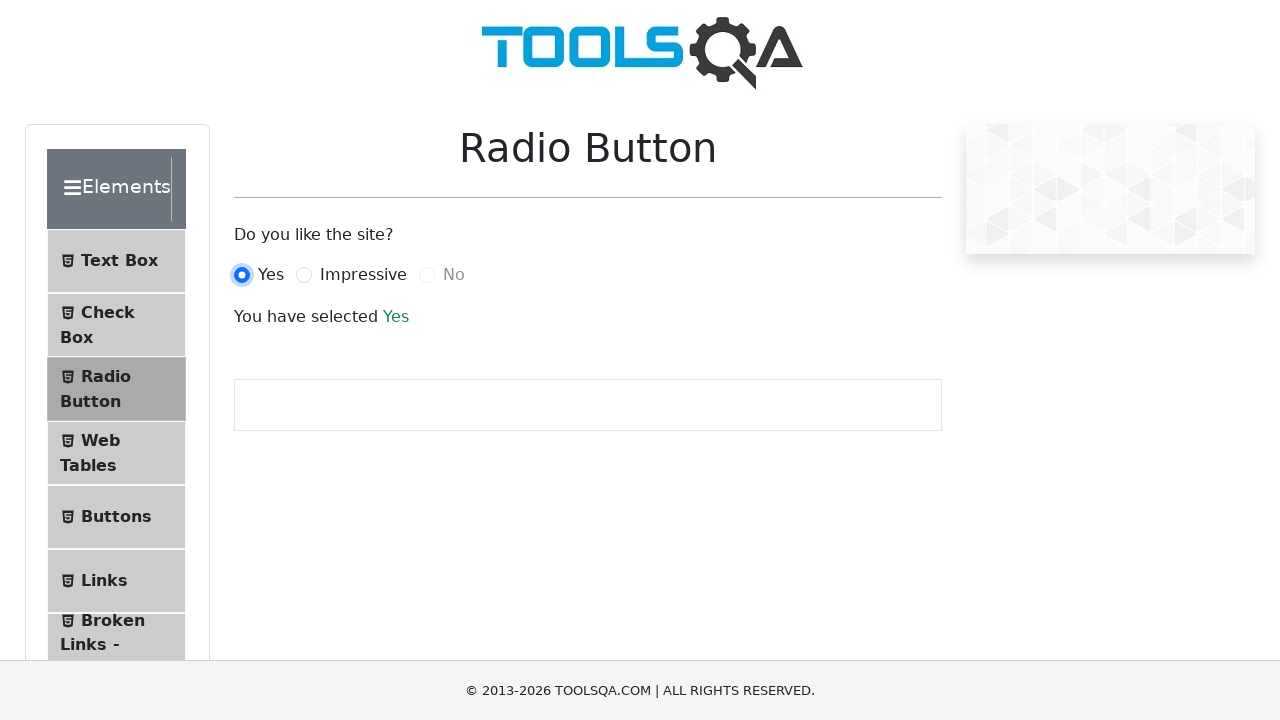

Printed 'Impressive' button status: False
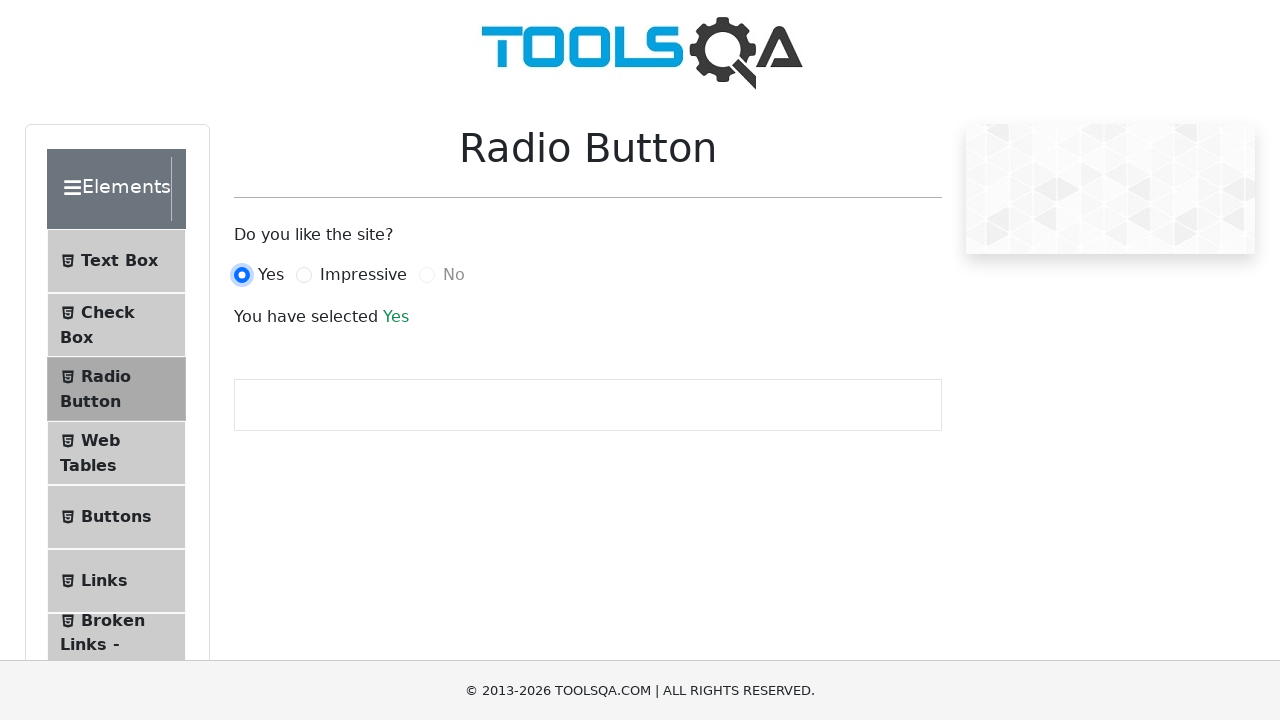

Printed 'No' button status: False
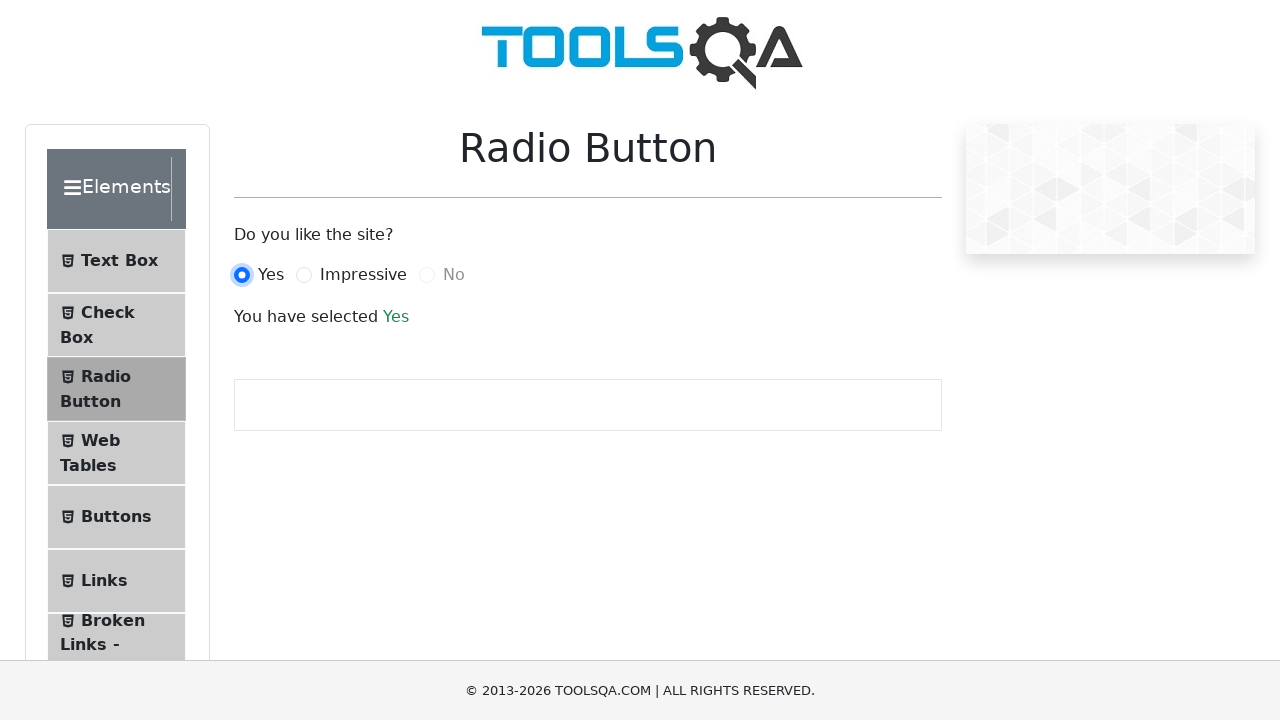

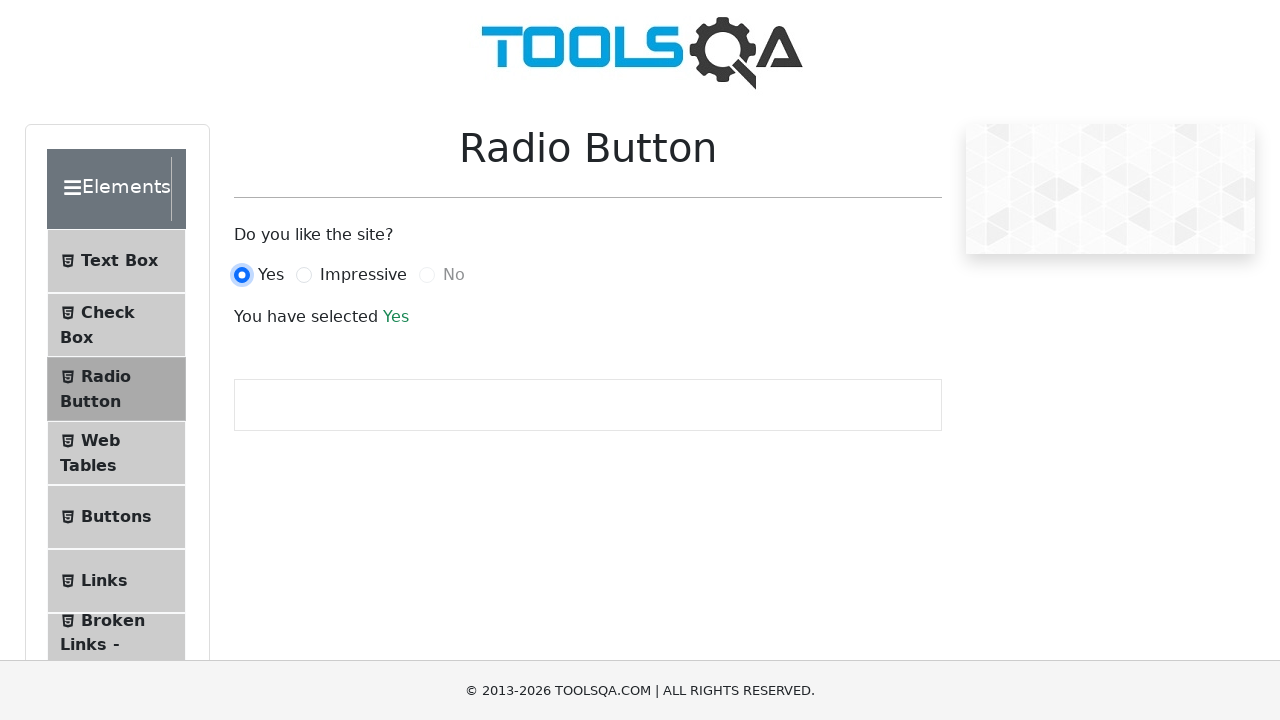